Tests a more resilient approach to switching between multiple browser windows by storing window references before and after clicking a link that spawns a new window, then verifying page titles in each window.

Starting URL: http://the-internet.herokuapp.com/windows

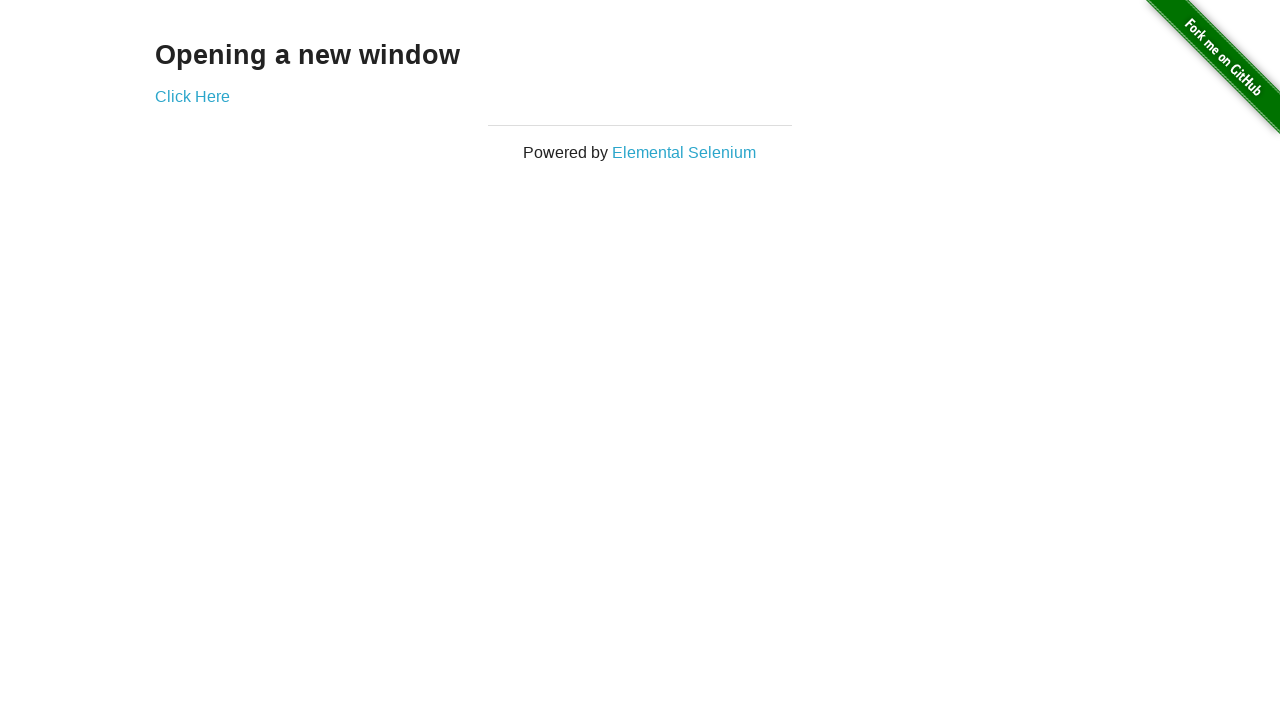

Stored reference to first page
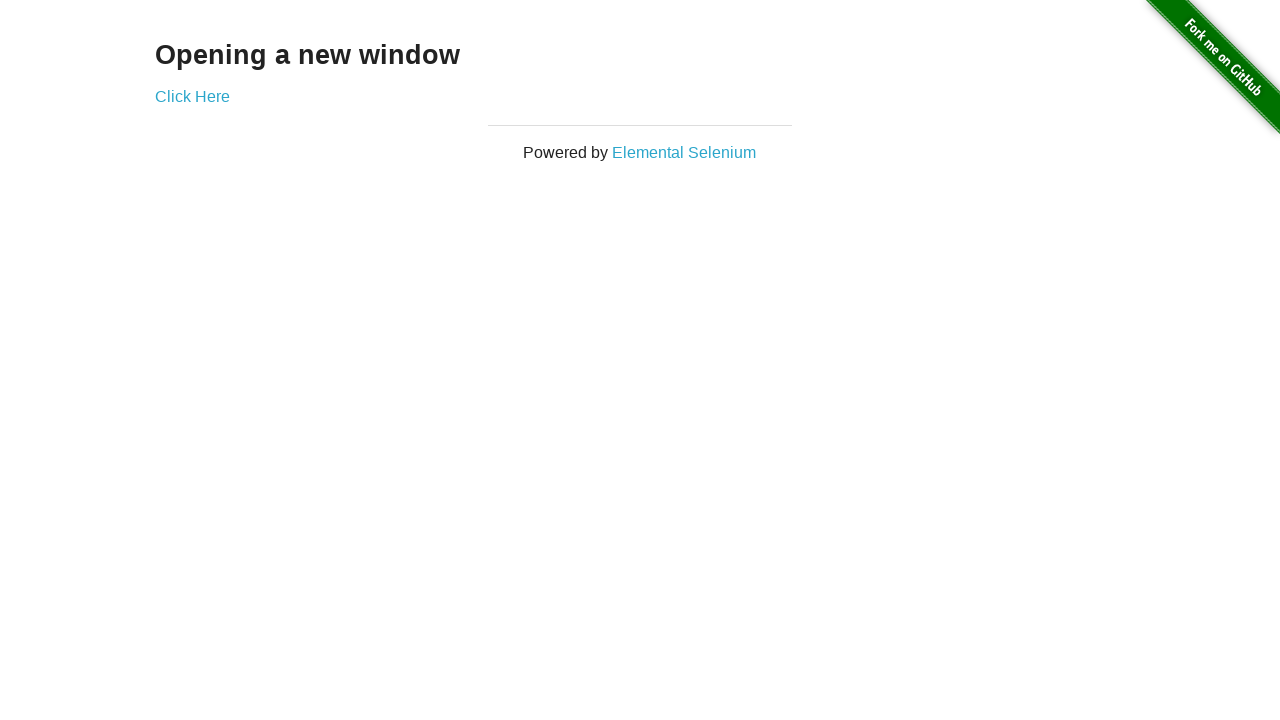

Clicked link that opens new window at (192, 96) on .example a
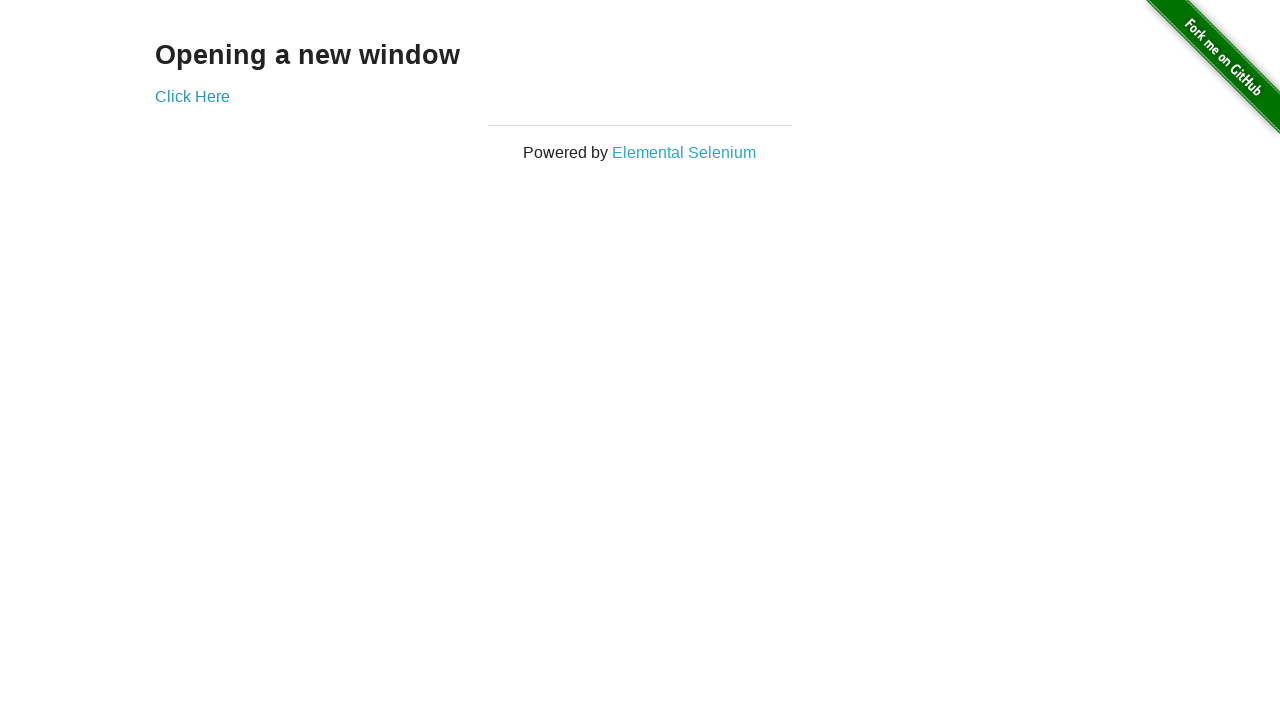

Captured reference to newly opened window
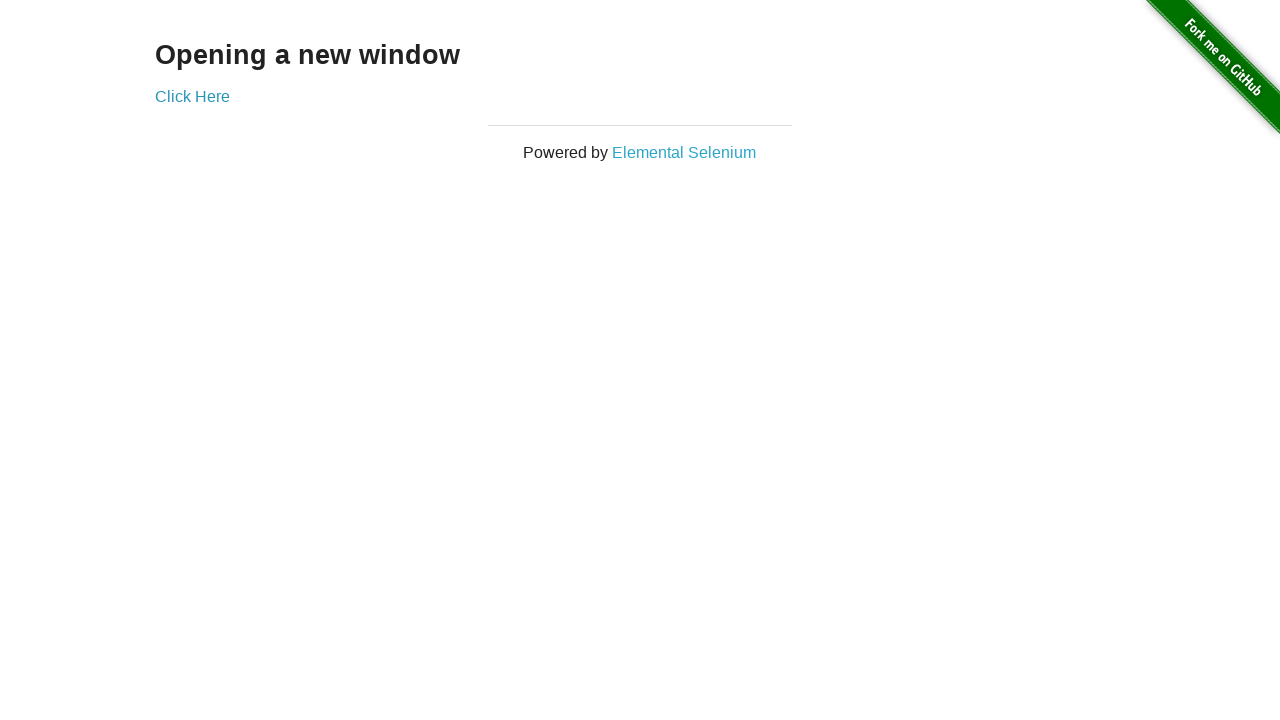

New page finished loading
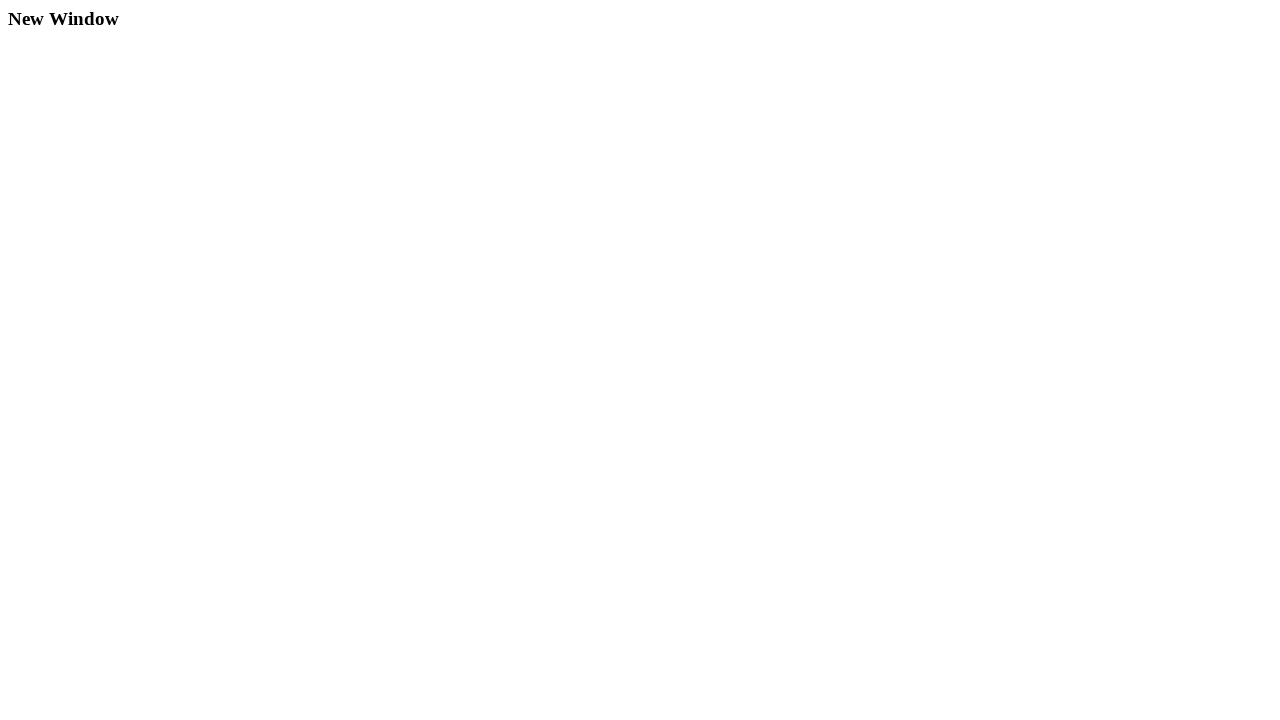

Brought first window to front
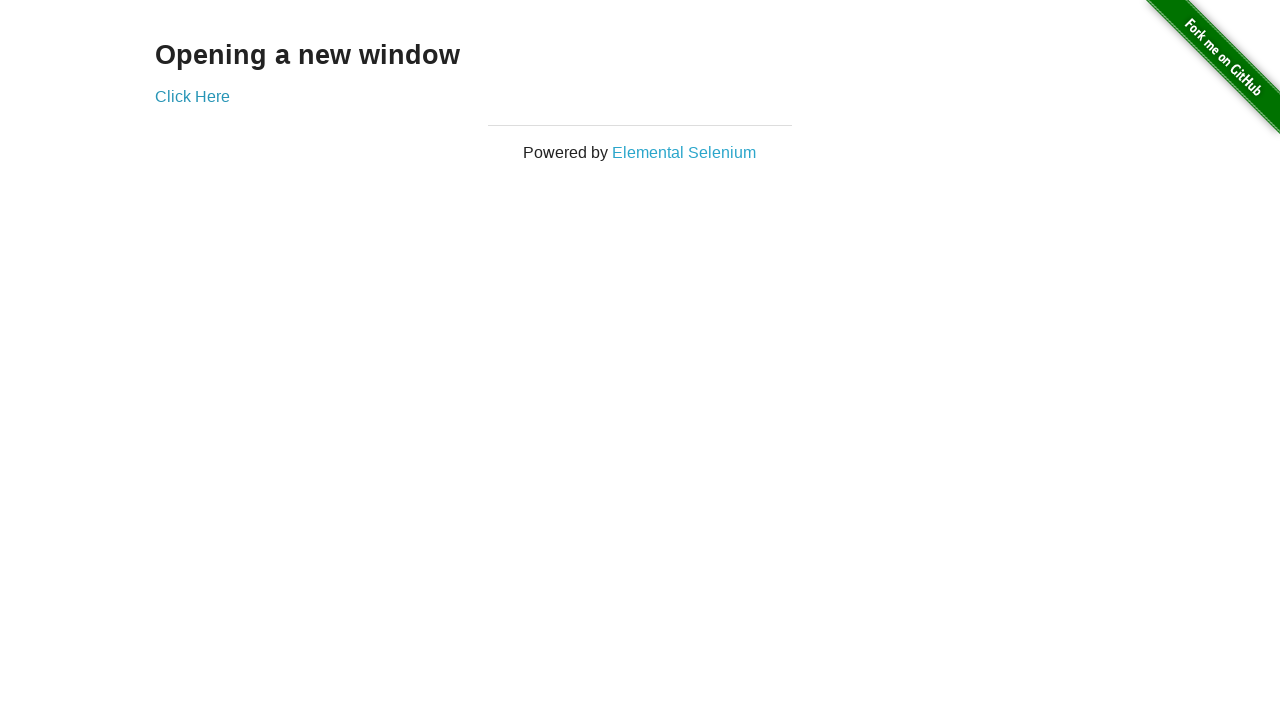

Verified first window title is not 'New Window'
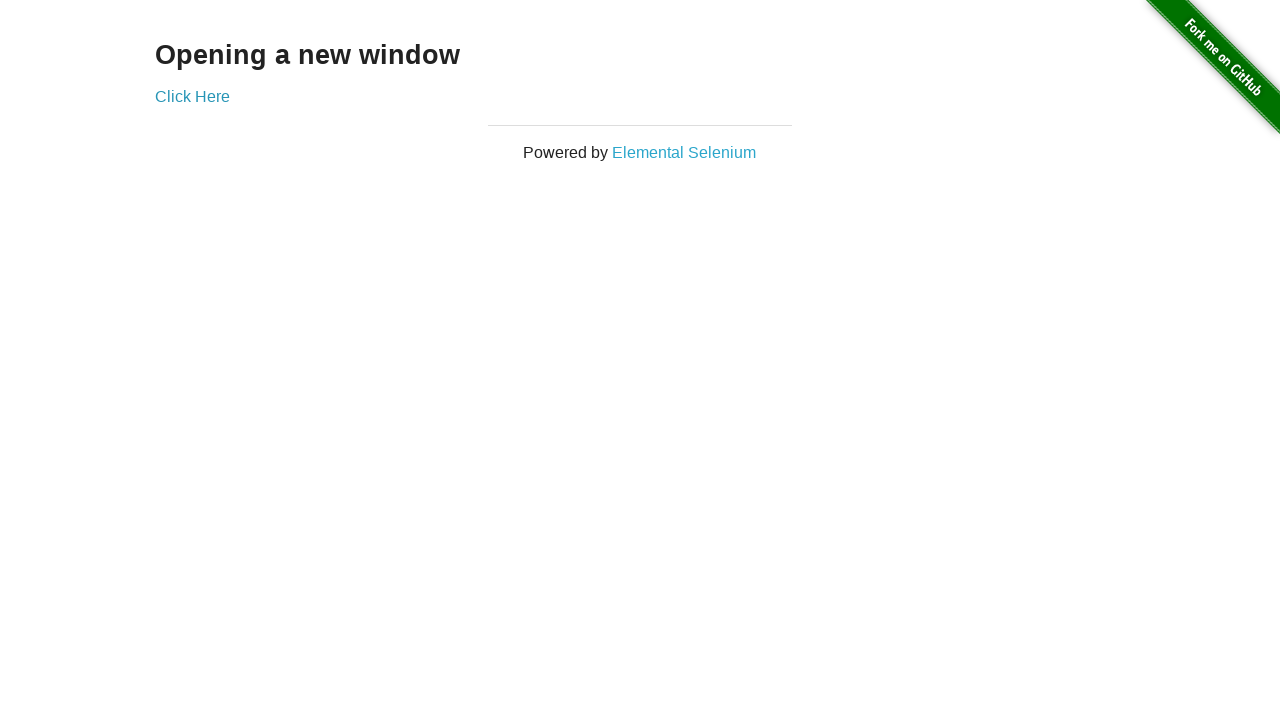

Brought new window to front
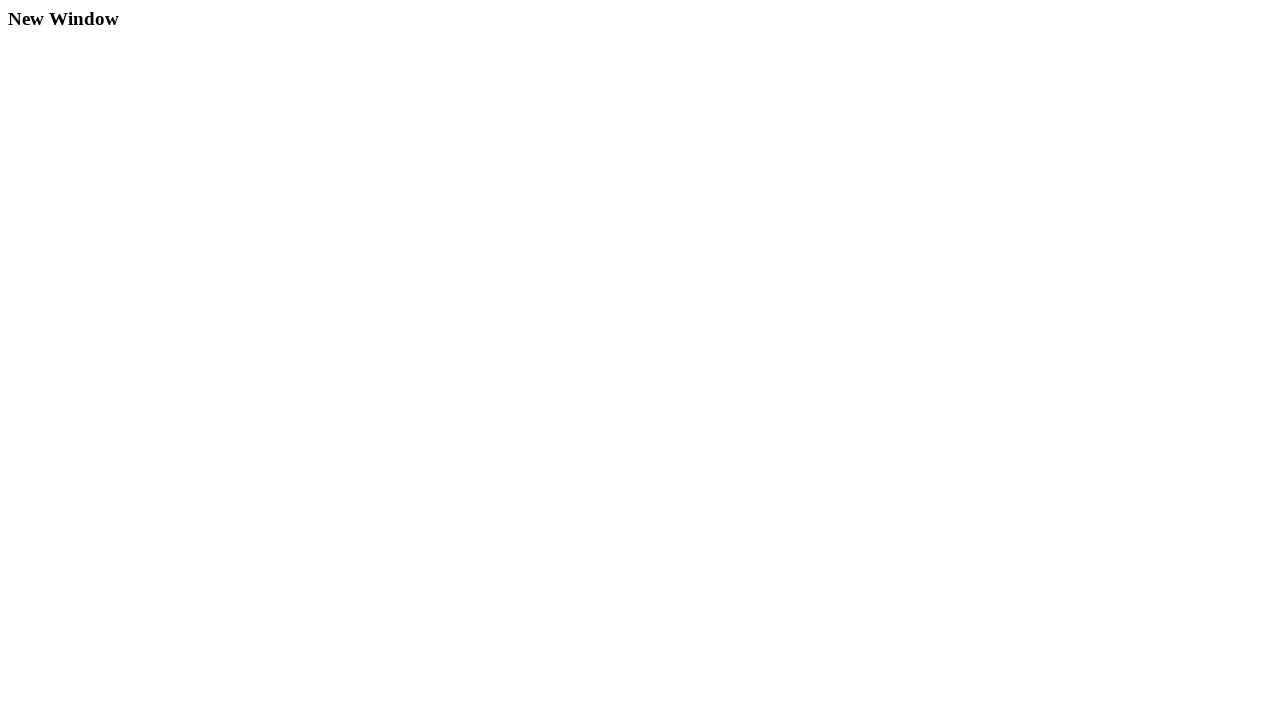

Verified new window title is 'New Window'
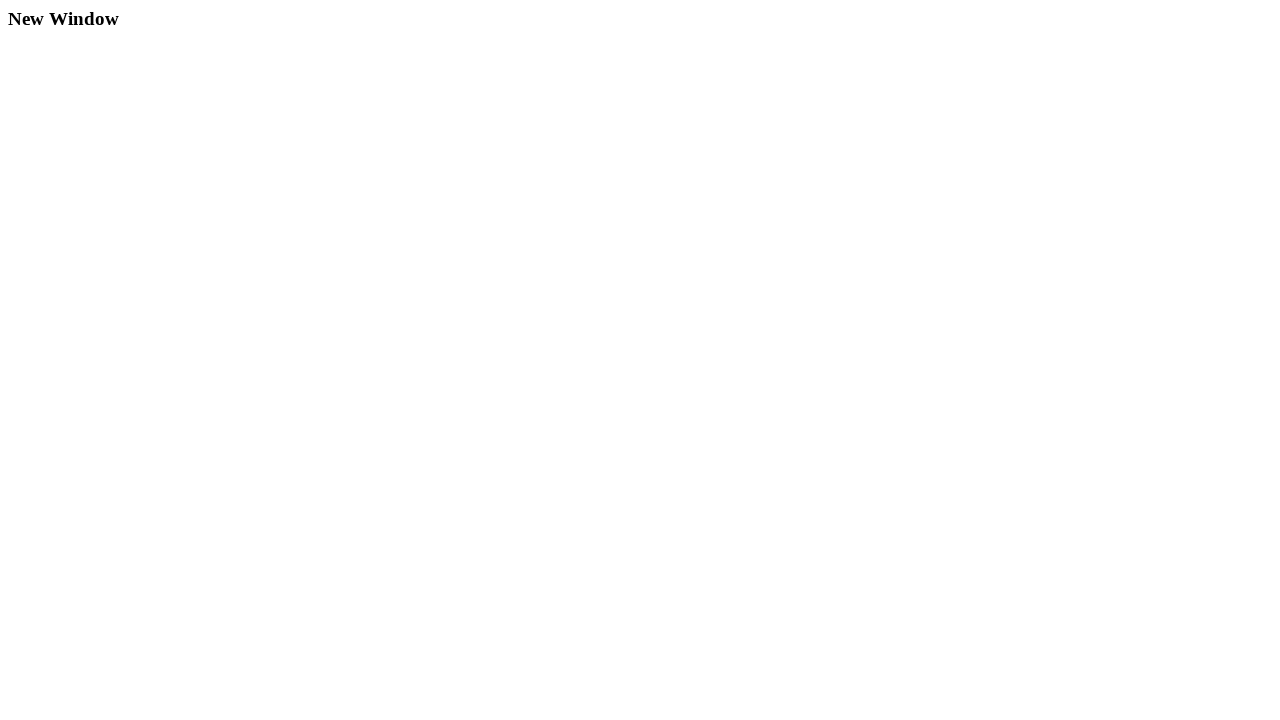

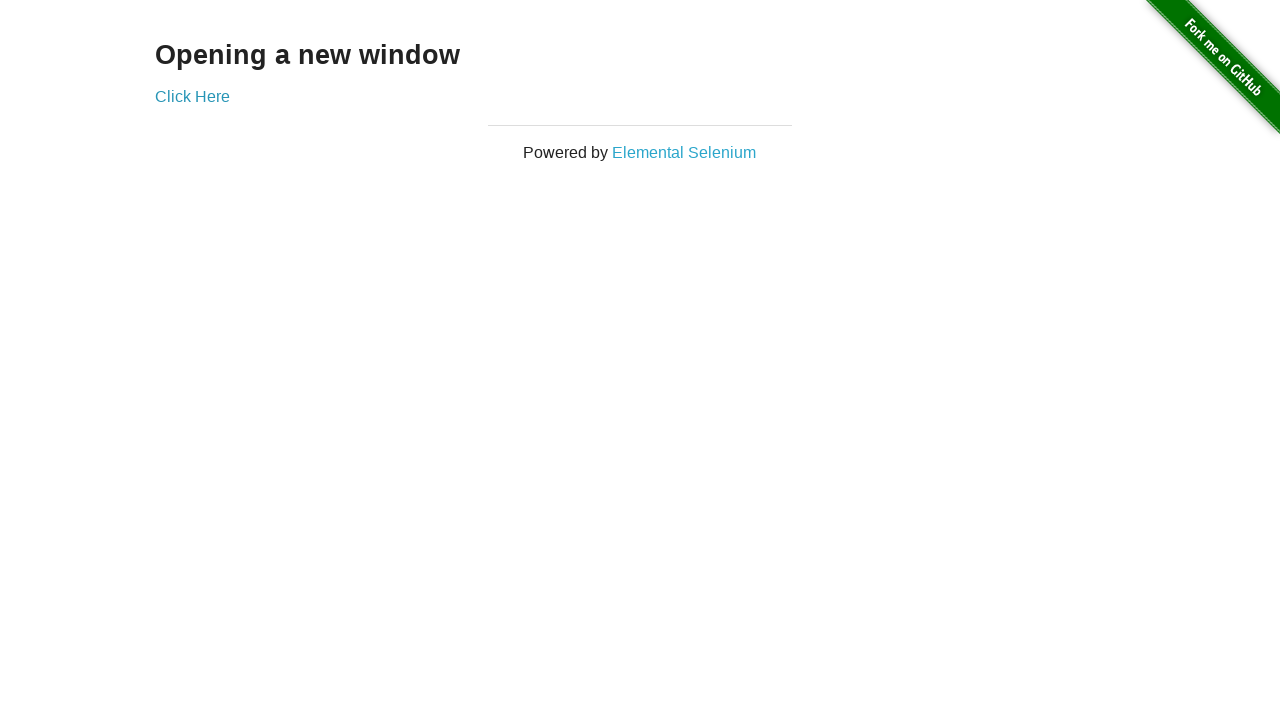